Tests alert handling functionality by clicking a button to trigger an alert and then accepting it

Starting URL: http://demo.automationtesting.in/Alerts.html

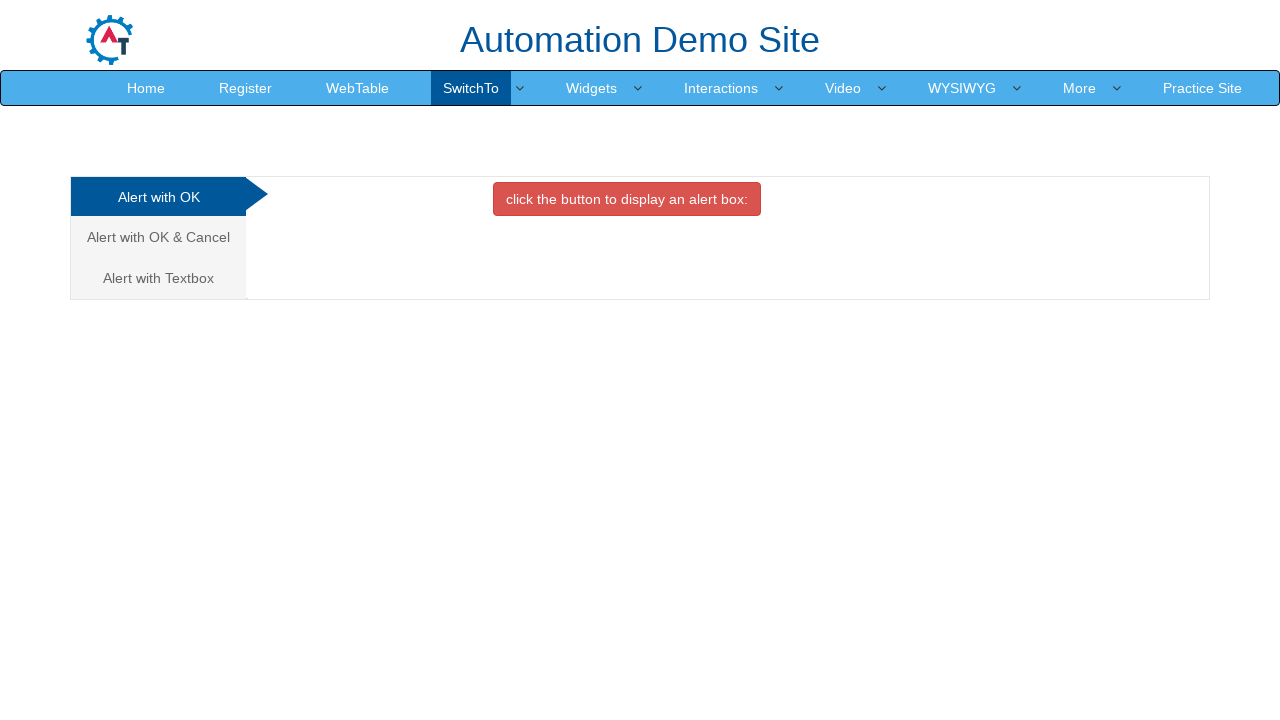

Set up dialog handler to automatically accept alerts
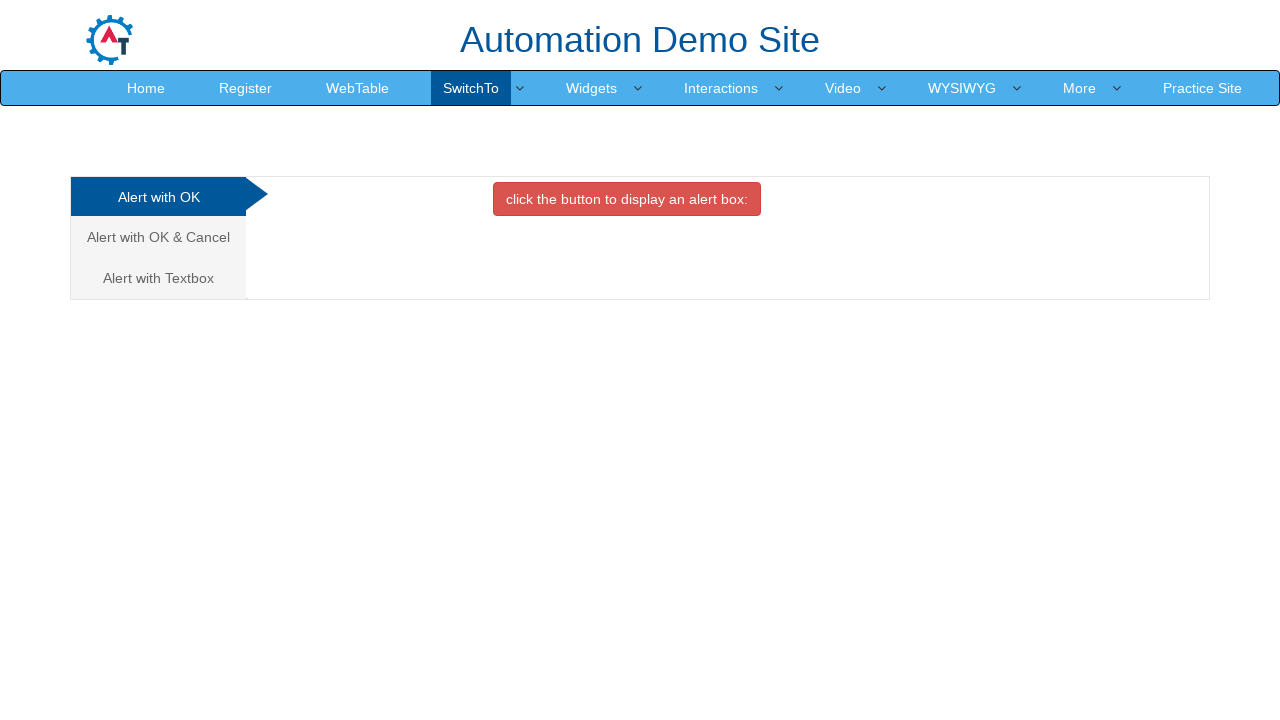

Clicked on the first tab link at (158, 197) on (//a[@data-toggle='tab'])[1]
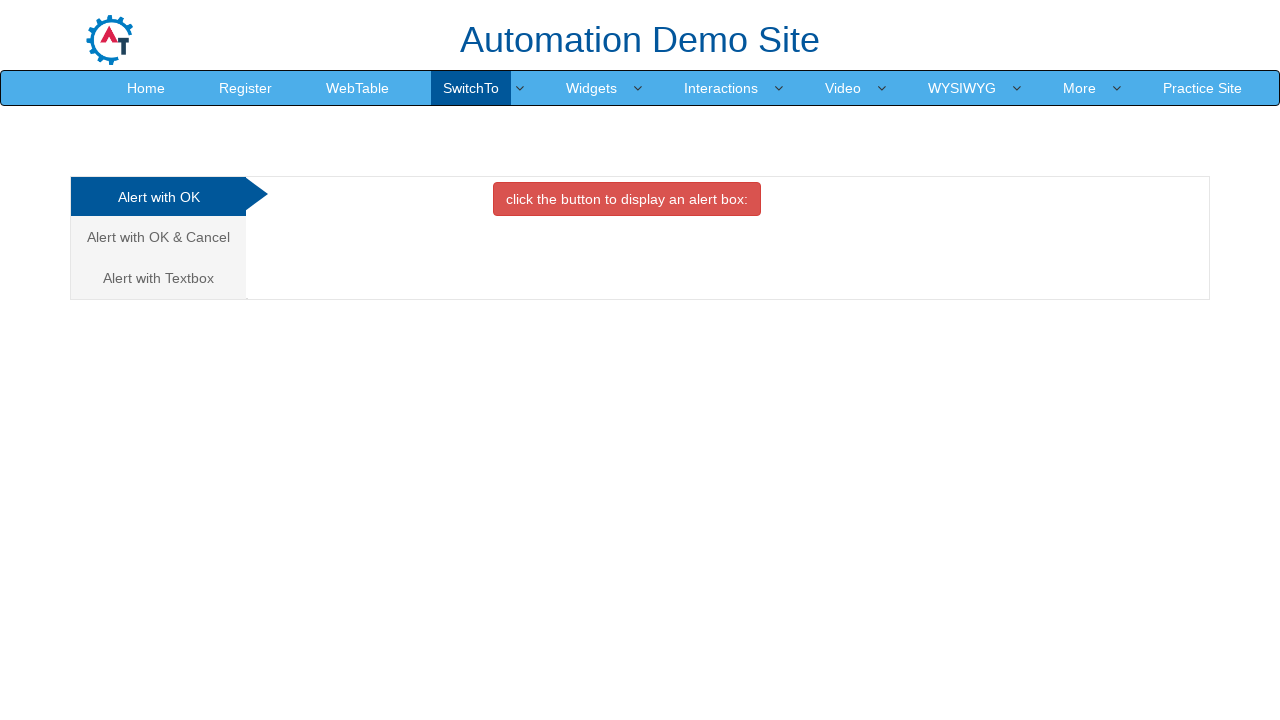

Clicked button to trigger alert, which was automatically accepted at (627, 199) on button[onclick='alertbox()']
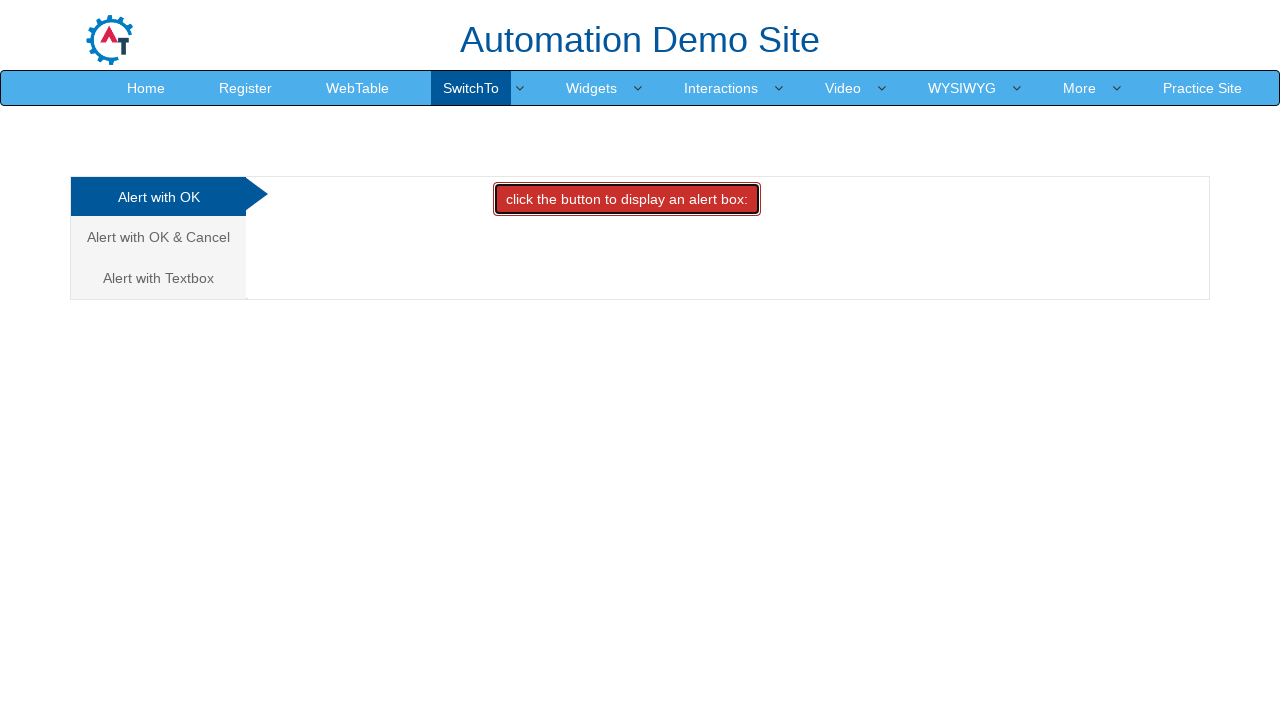

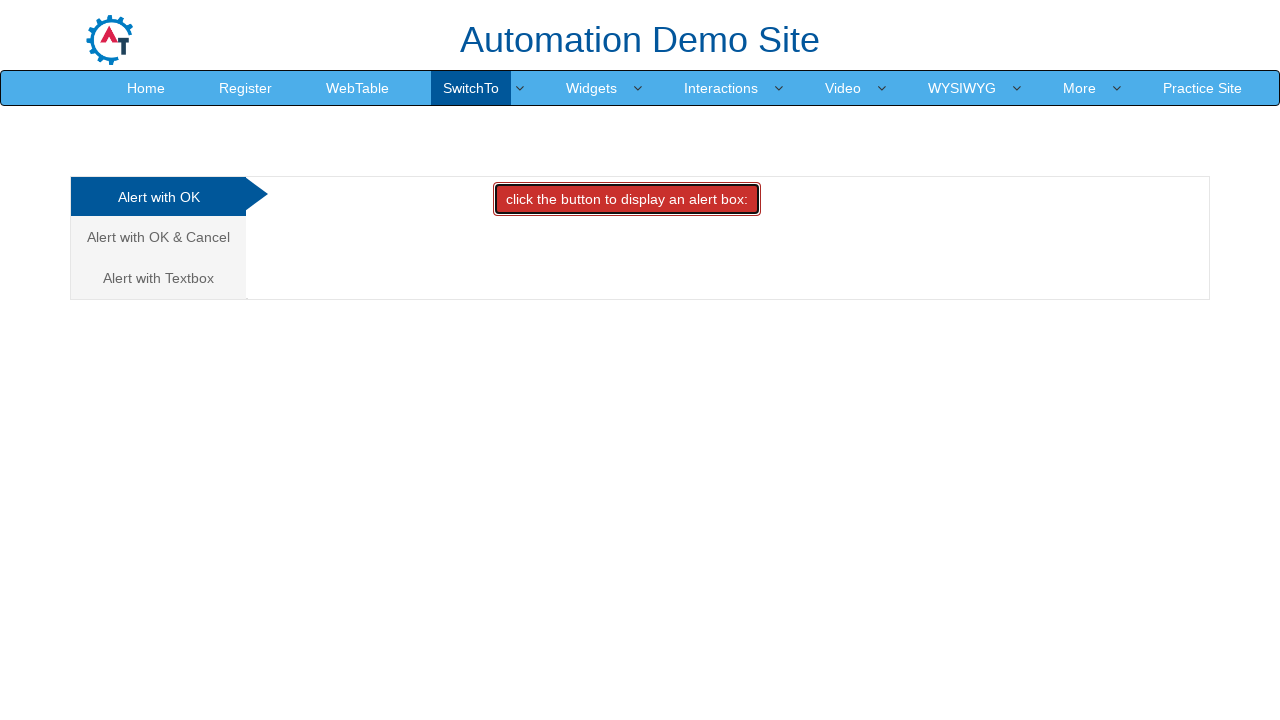